Tests dropdown selection functionality by locating a dropdown element on an automation practice page and selecting an option by index.

Starting URL: https://rahulshettyacademy.com/AutomationPractice/

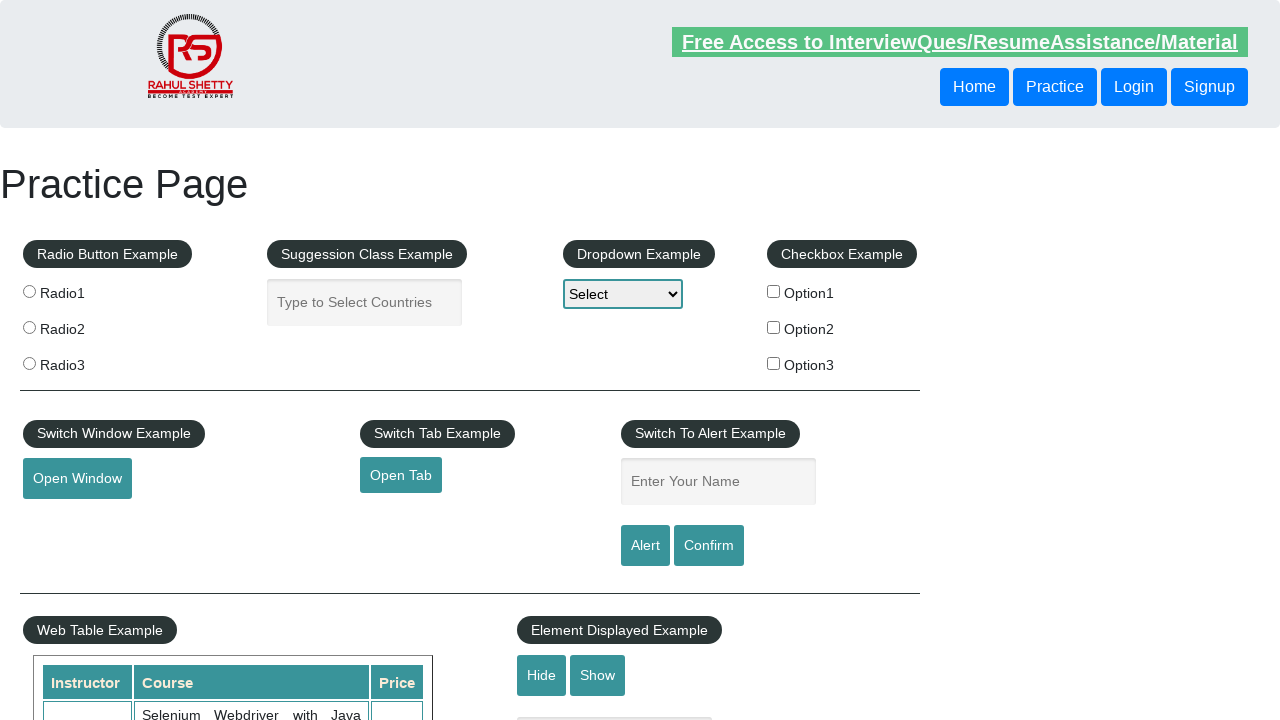

Located dropdown element with id 'dropdown-class-example'
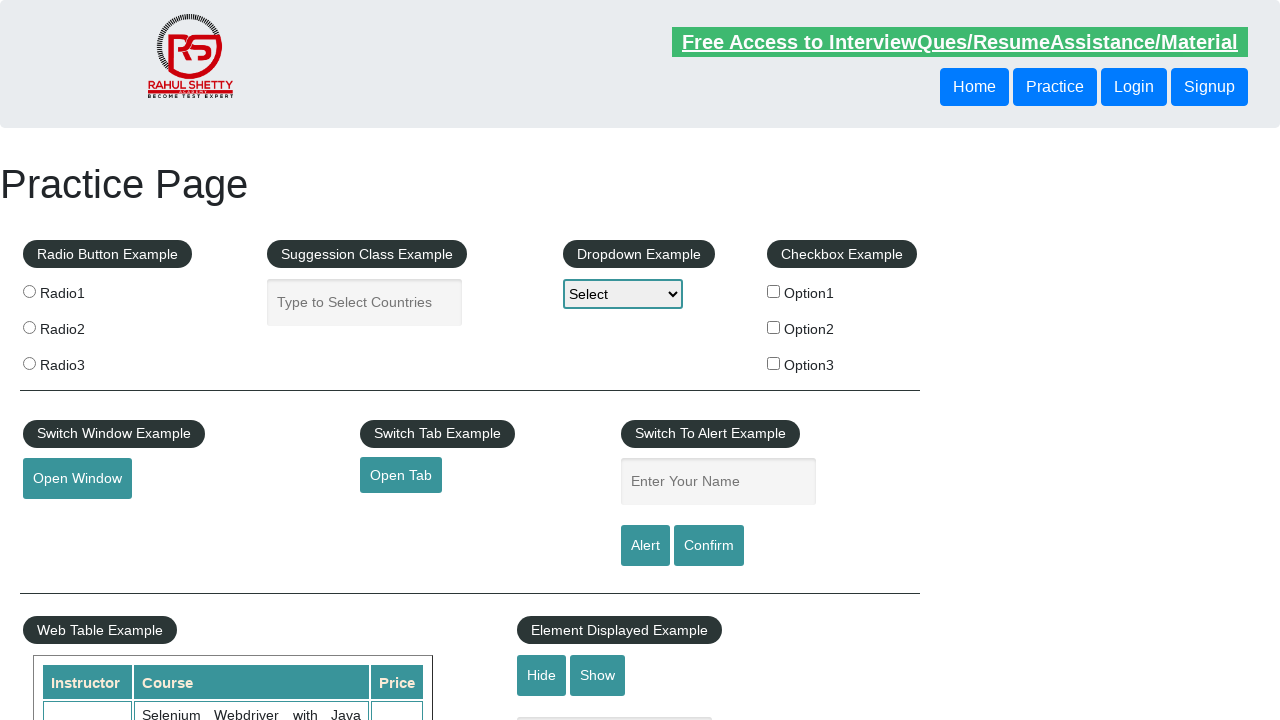

Verified dropdown is visible on the page
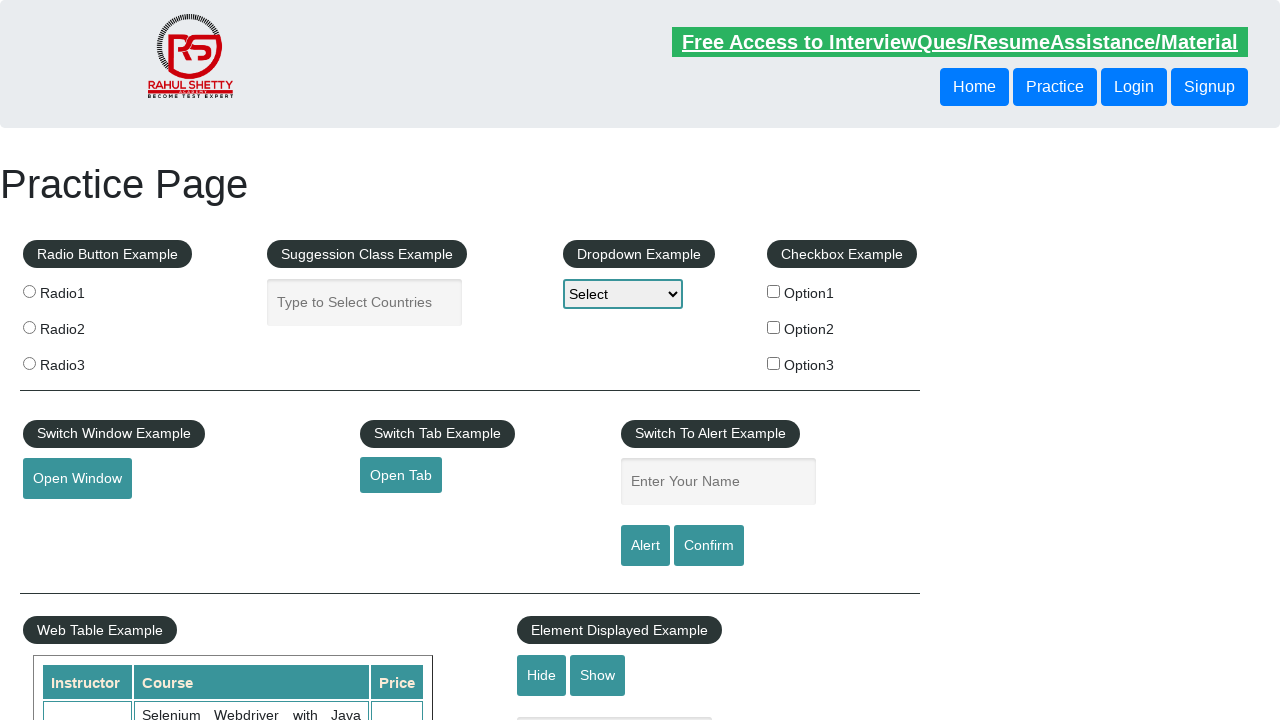

Selected option at index 2 from dropdown on select#dropdown-class-example
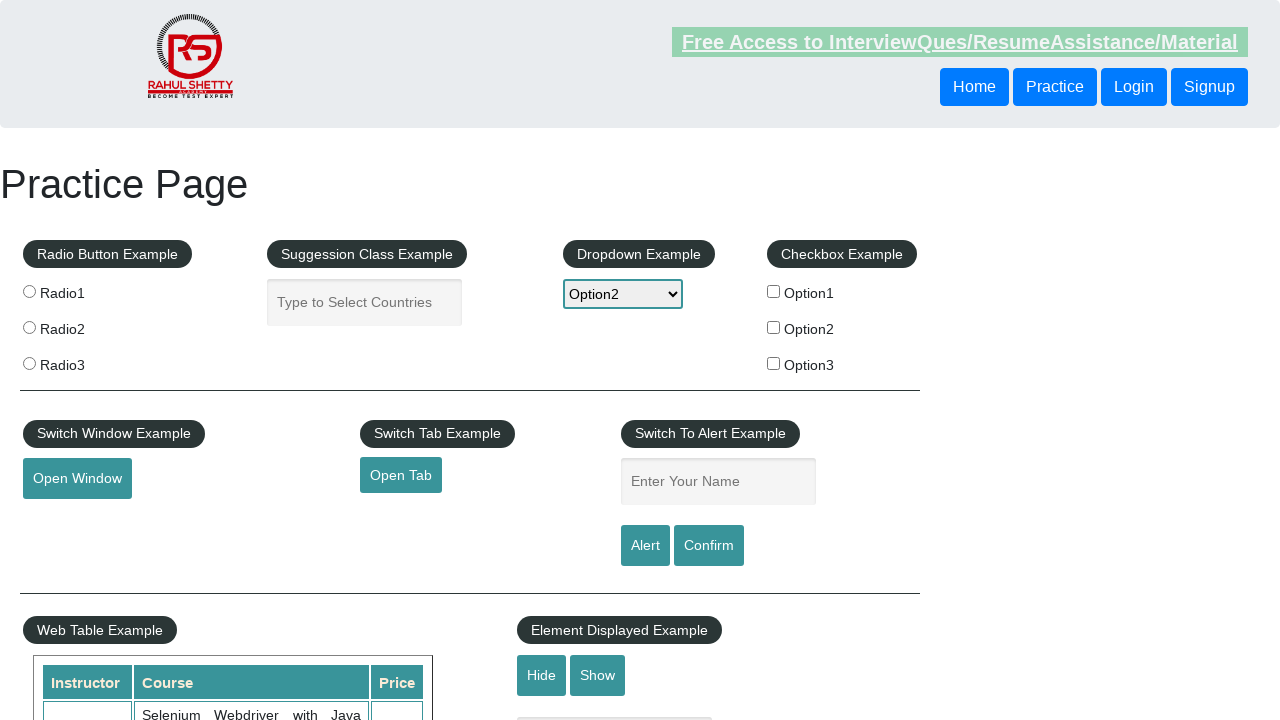

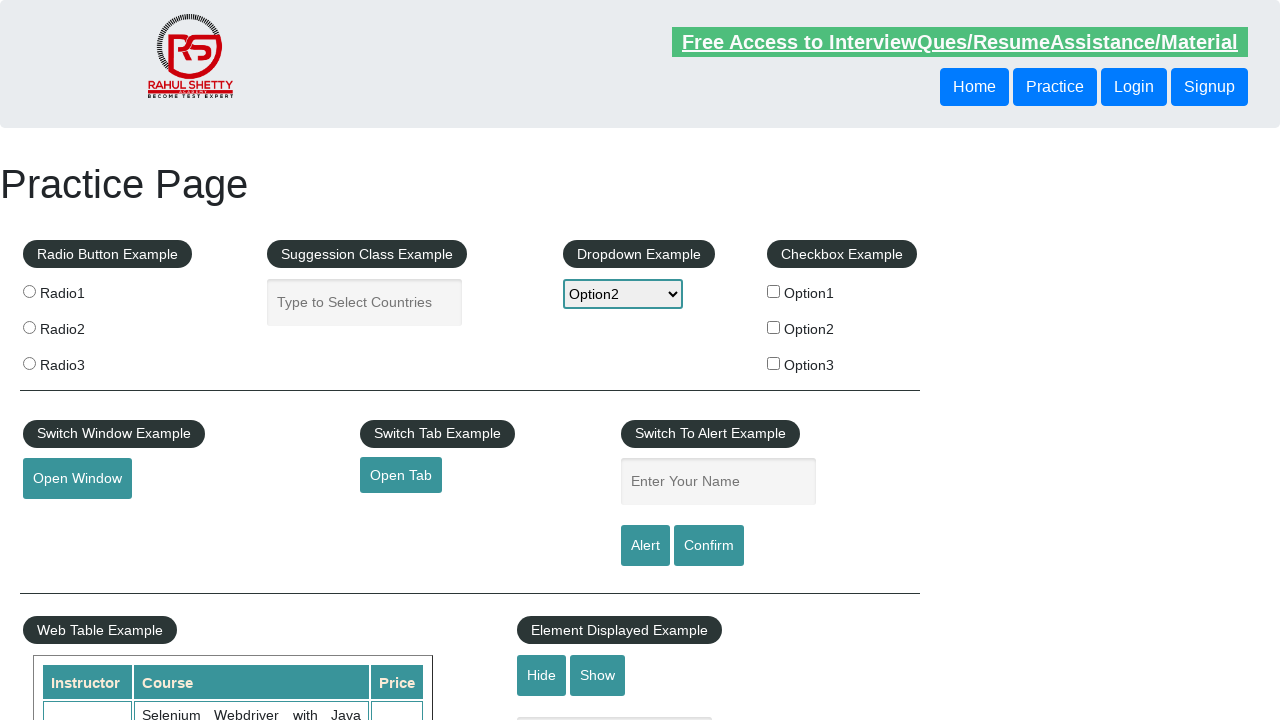